Tests keyboard interactions with an autocomplete text field by using shift key to type uppercase letters

Starting URL: https://demoqa.com/auto-complete

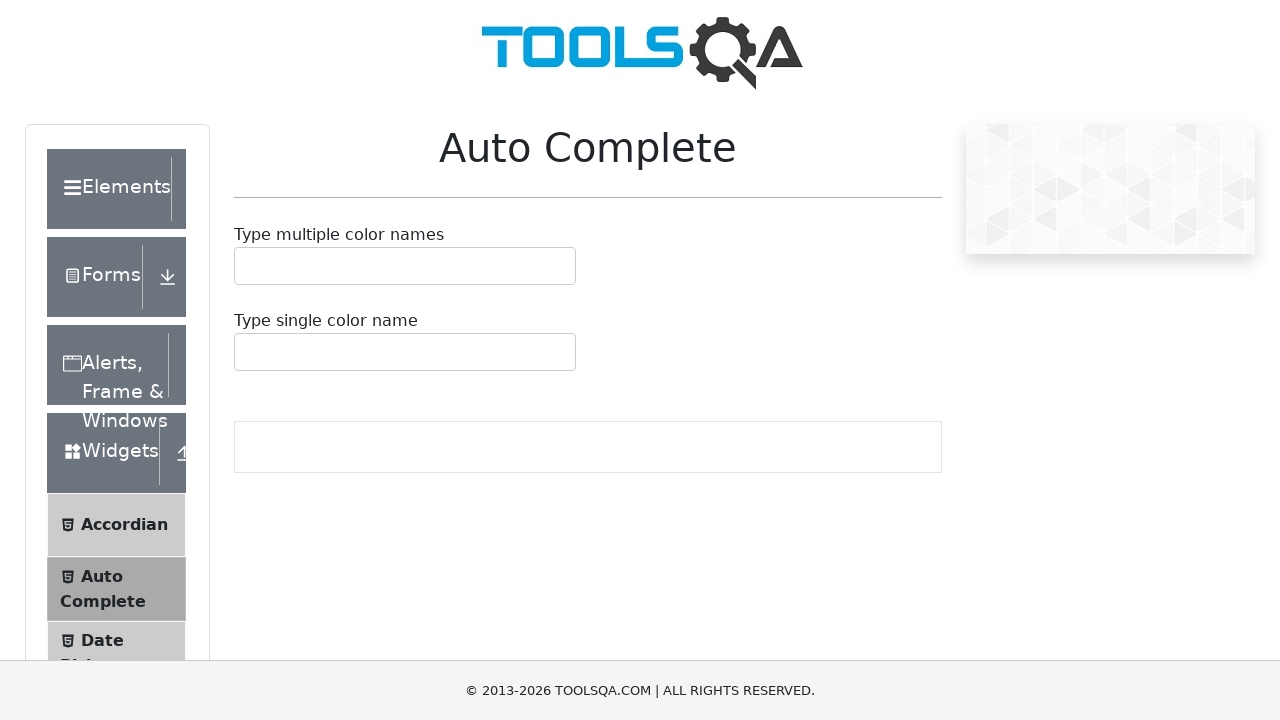

Located autocomplete input field with ID 'autoCompleteMultipleInput'
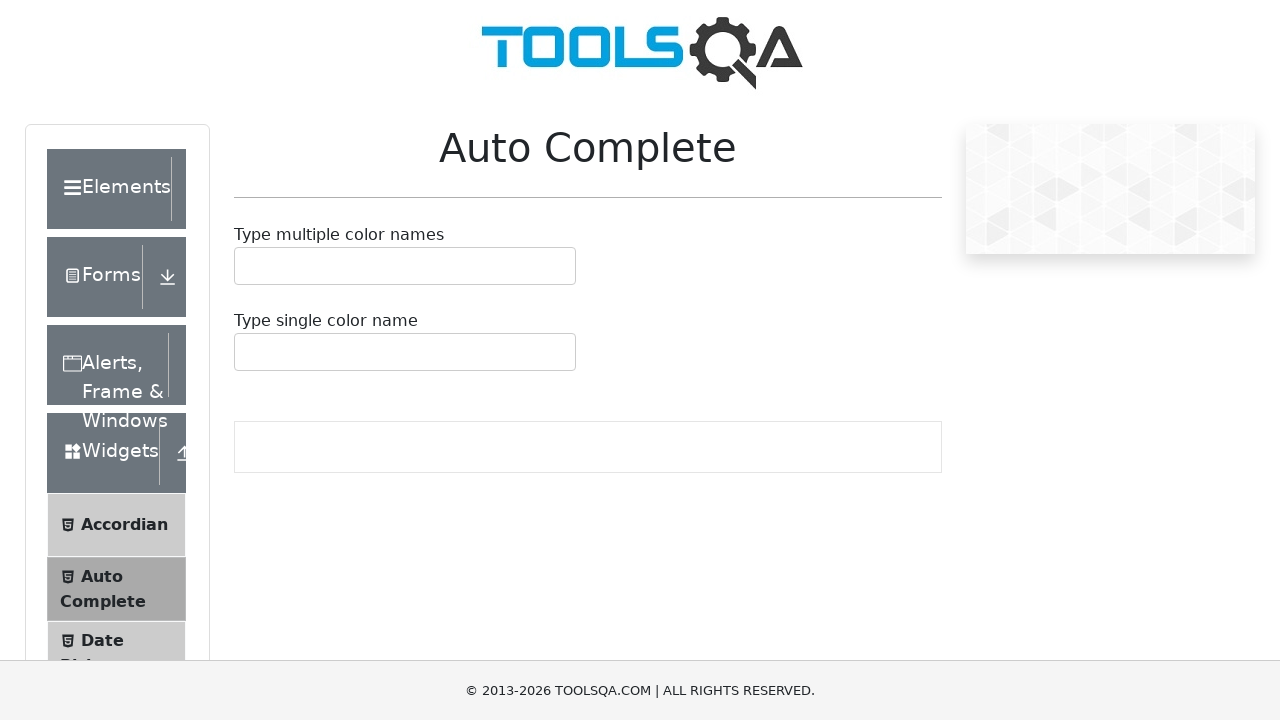

Clicked on autocomplete text field to focus it at (247, 266) on #autoCompleteMultipleInput
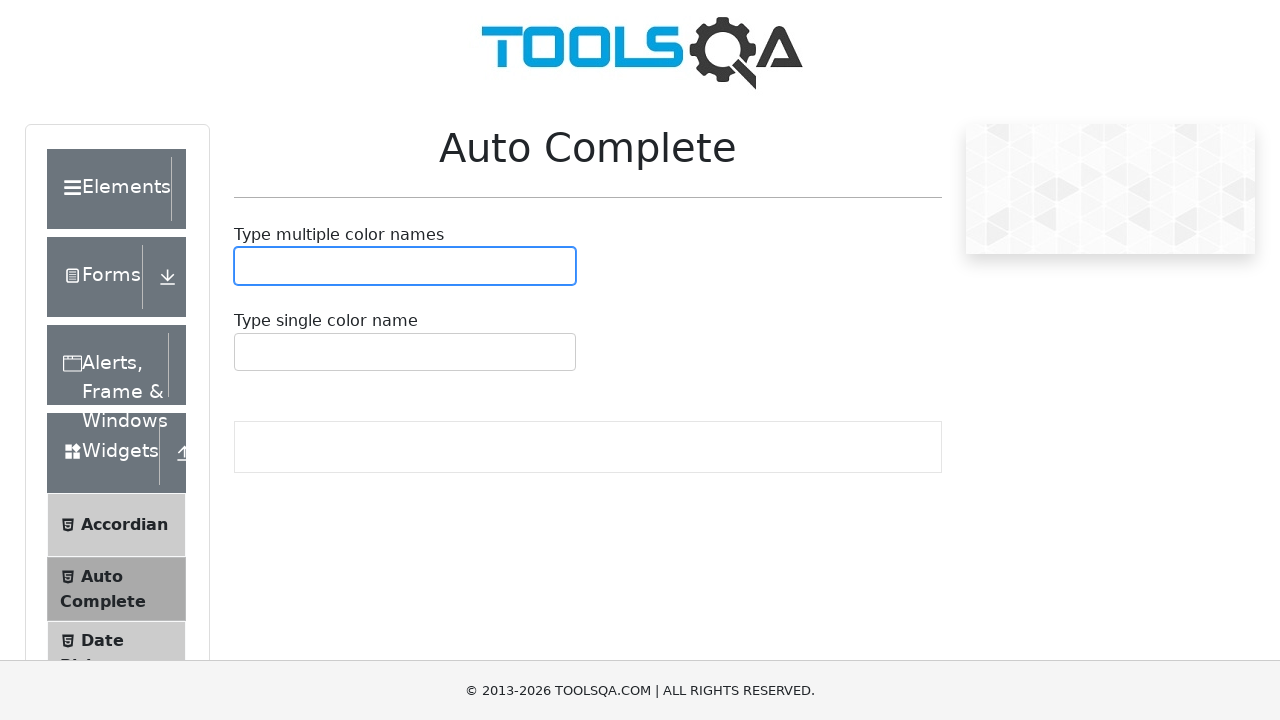

Pressed Shift key down
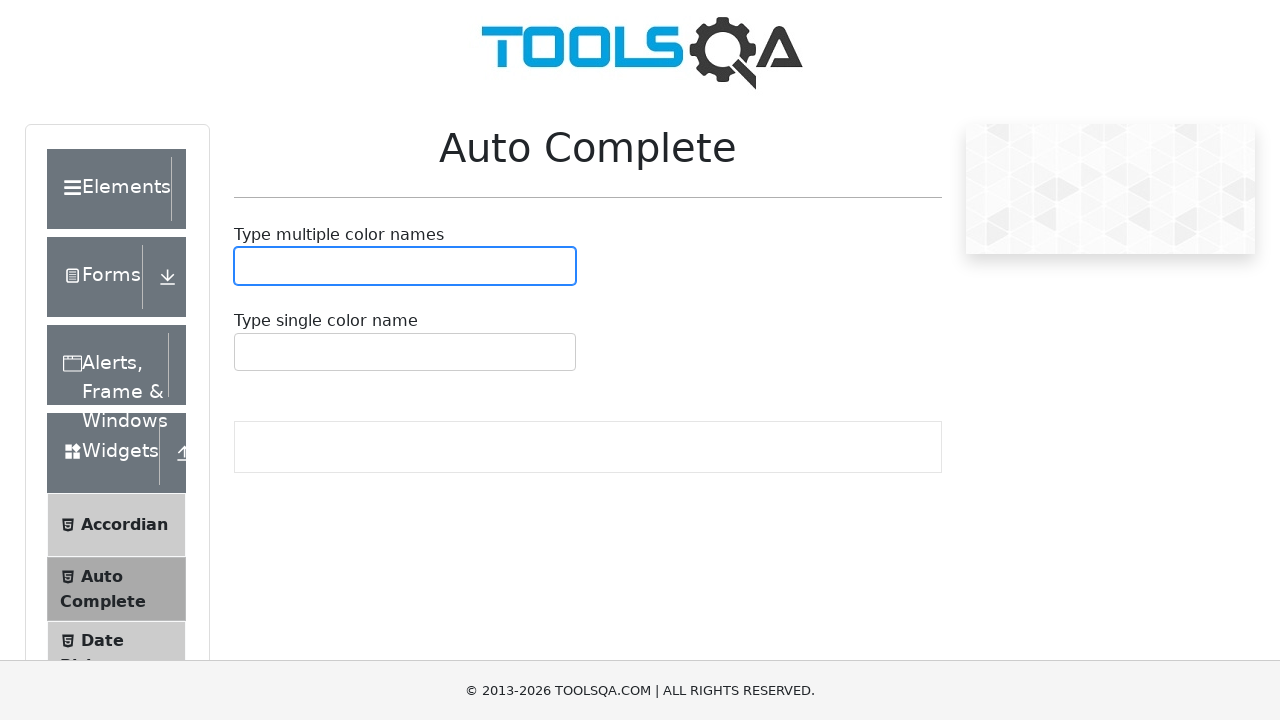

Typed 'a' with Shift key held down to produce uppercase 'A'
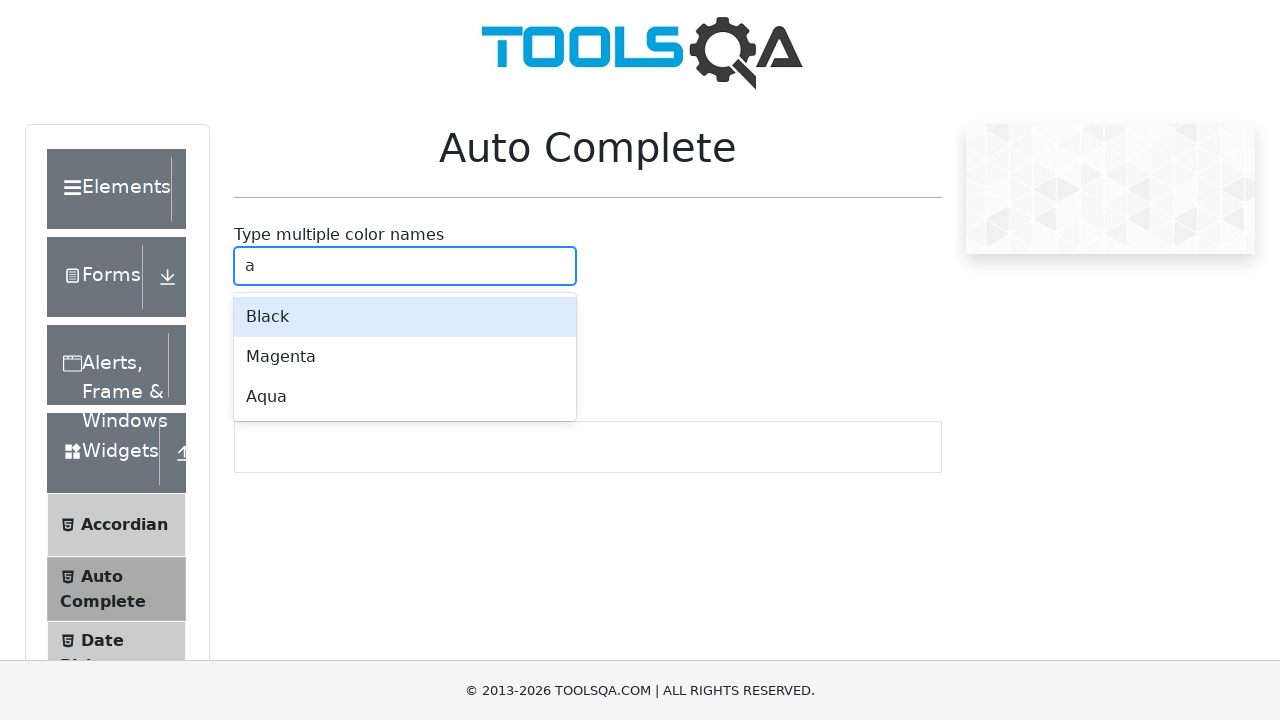

Released Shift key
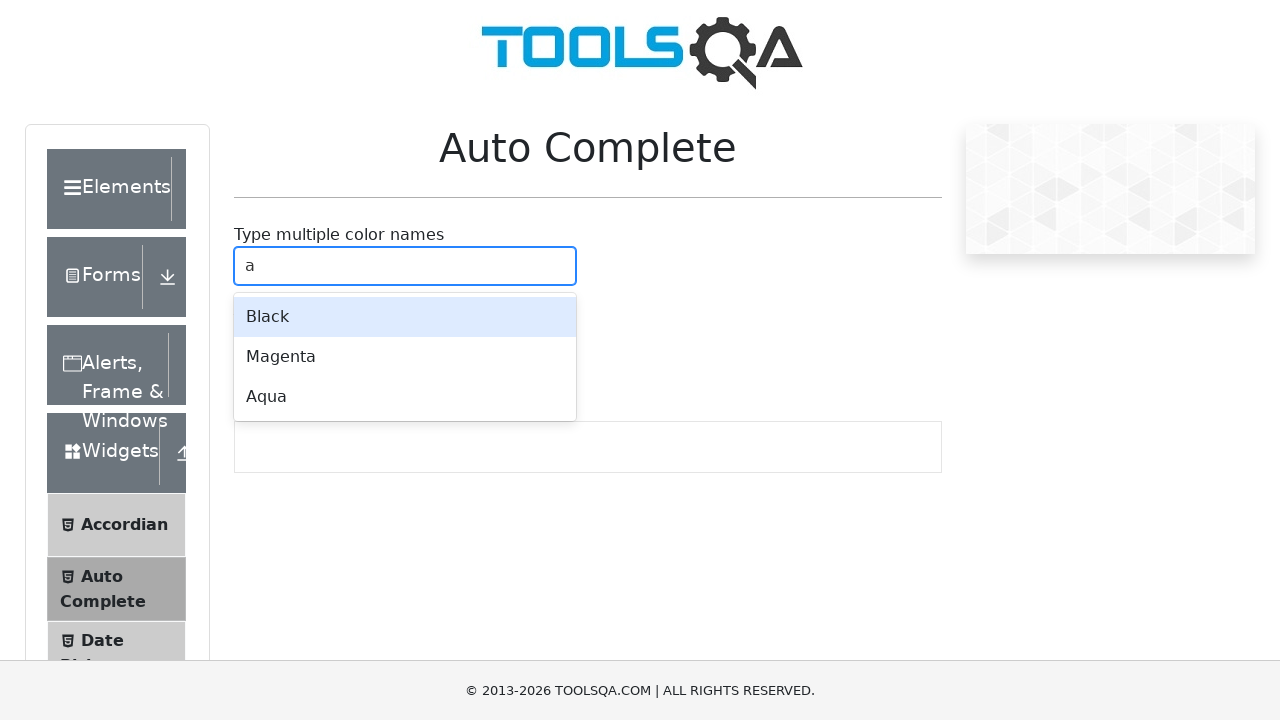

Typed 'hmet' to complete 'Ahmet' in the autocomplete field
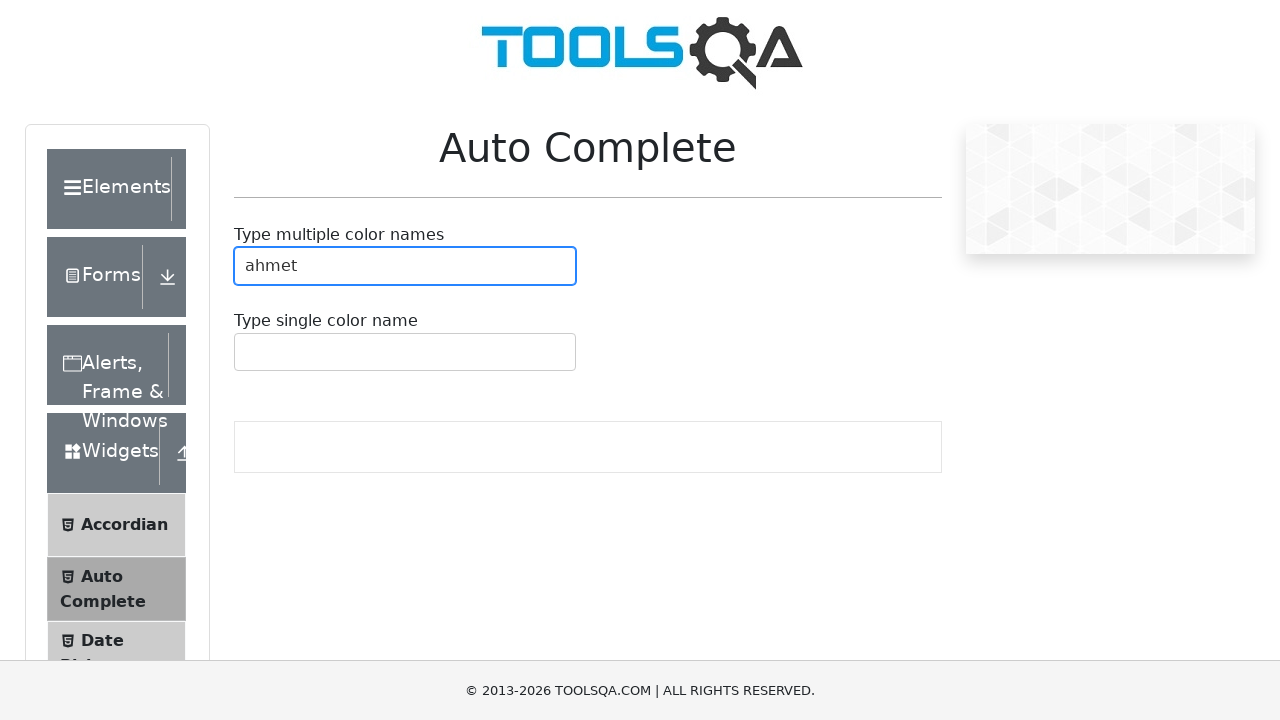

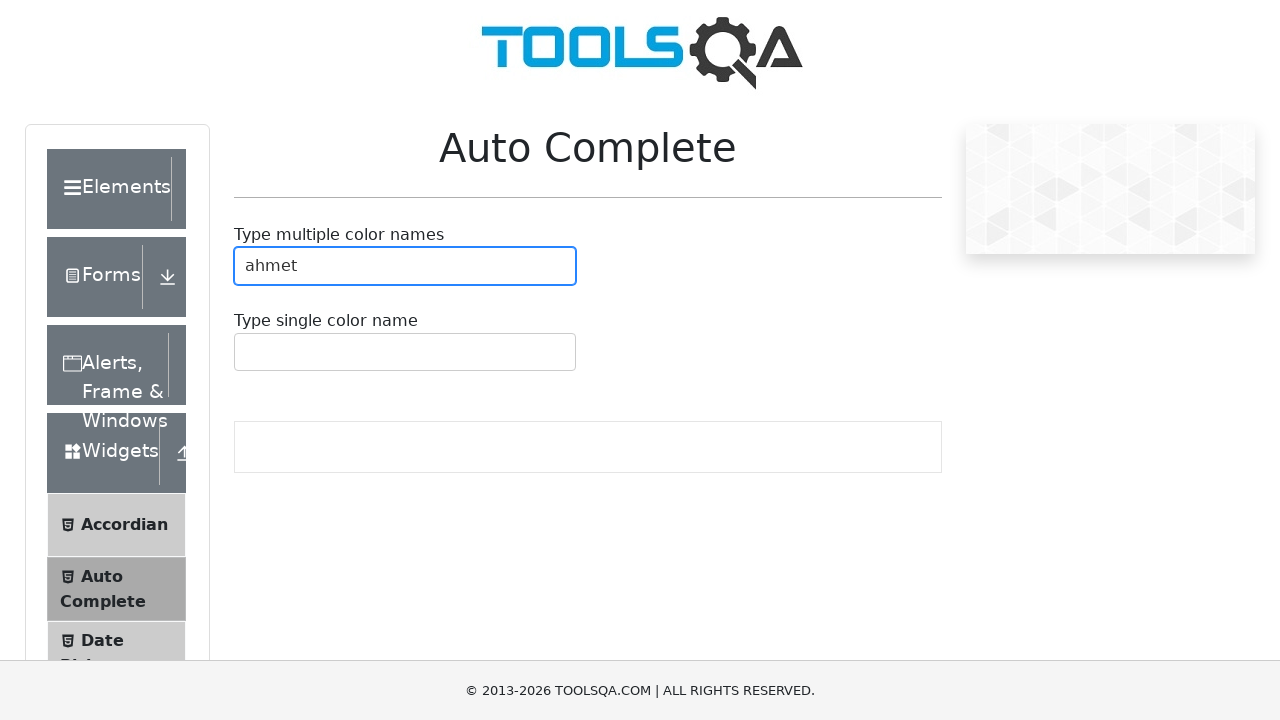